Tests drag and drop functionality on jQuery UI demo page by dragging an element and dropping it onto a target area

Starting URL: https://jqueryui.com/droppable/

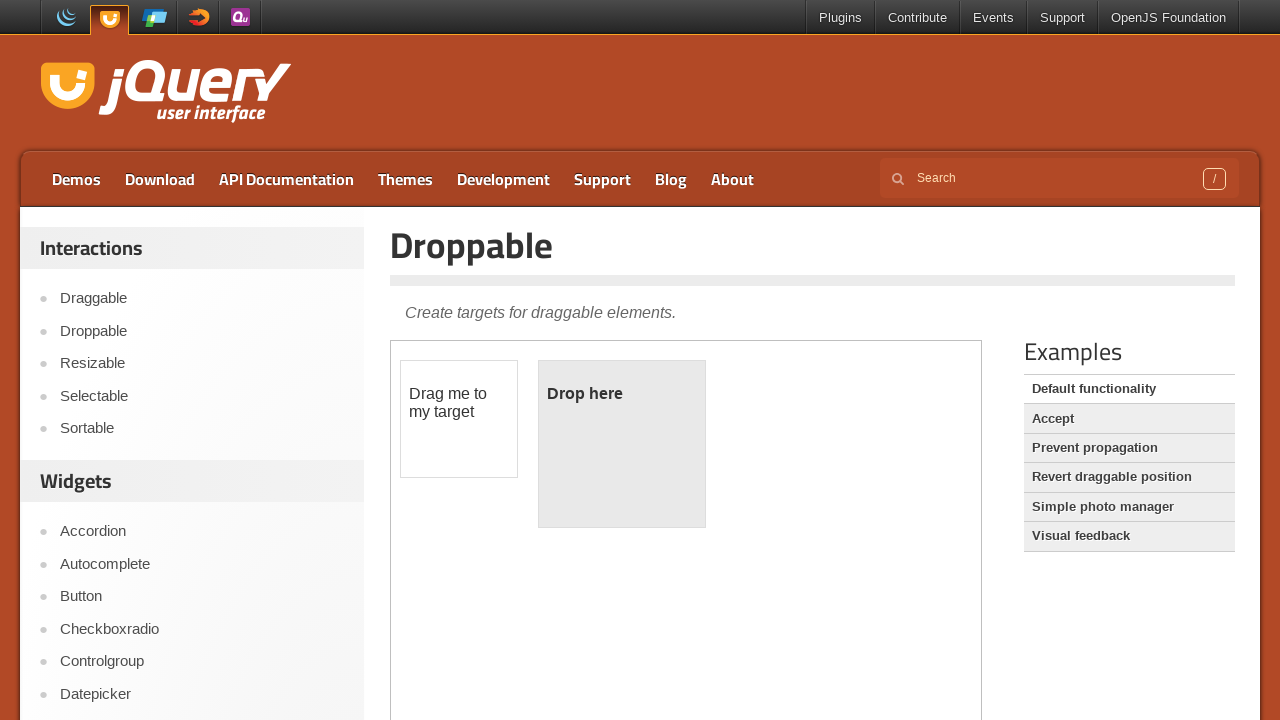

Navigated to jQuery UI droppable demo page
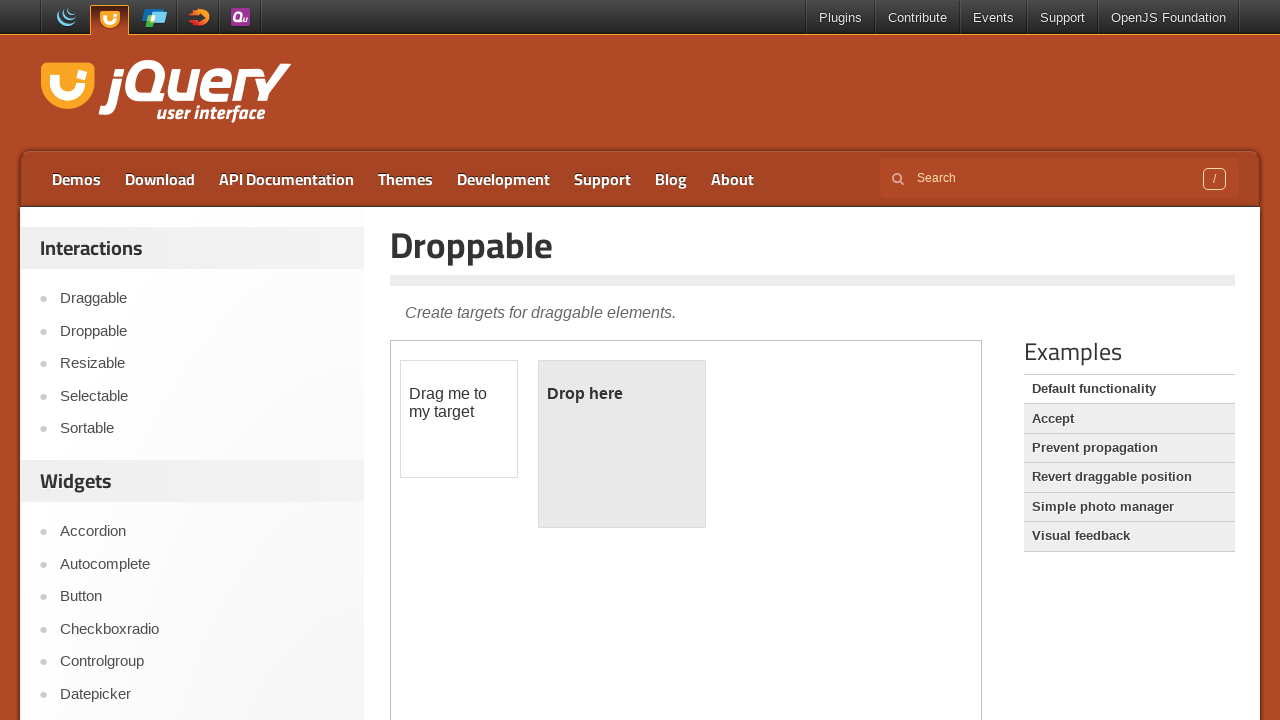

Located iframe containing drag and drop demo
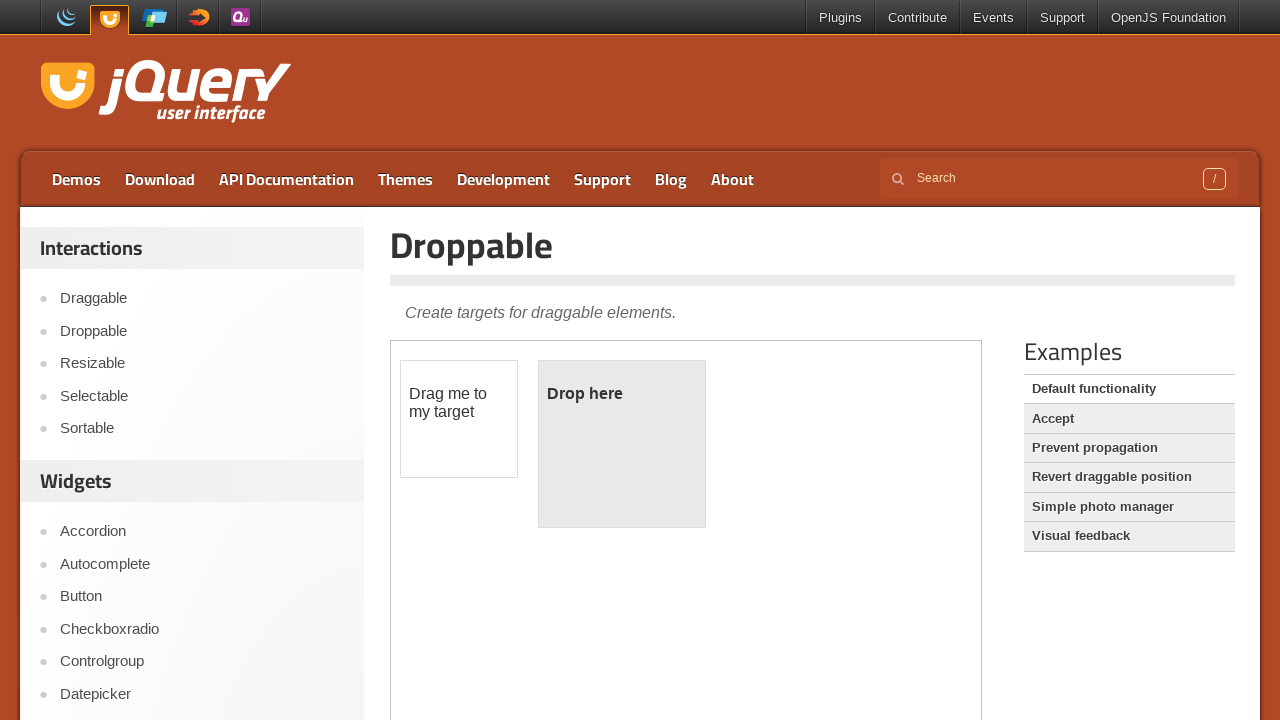

Located draggable element with id 'draggable'
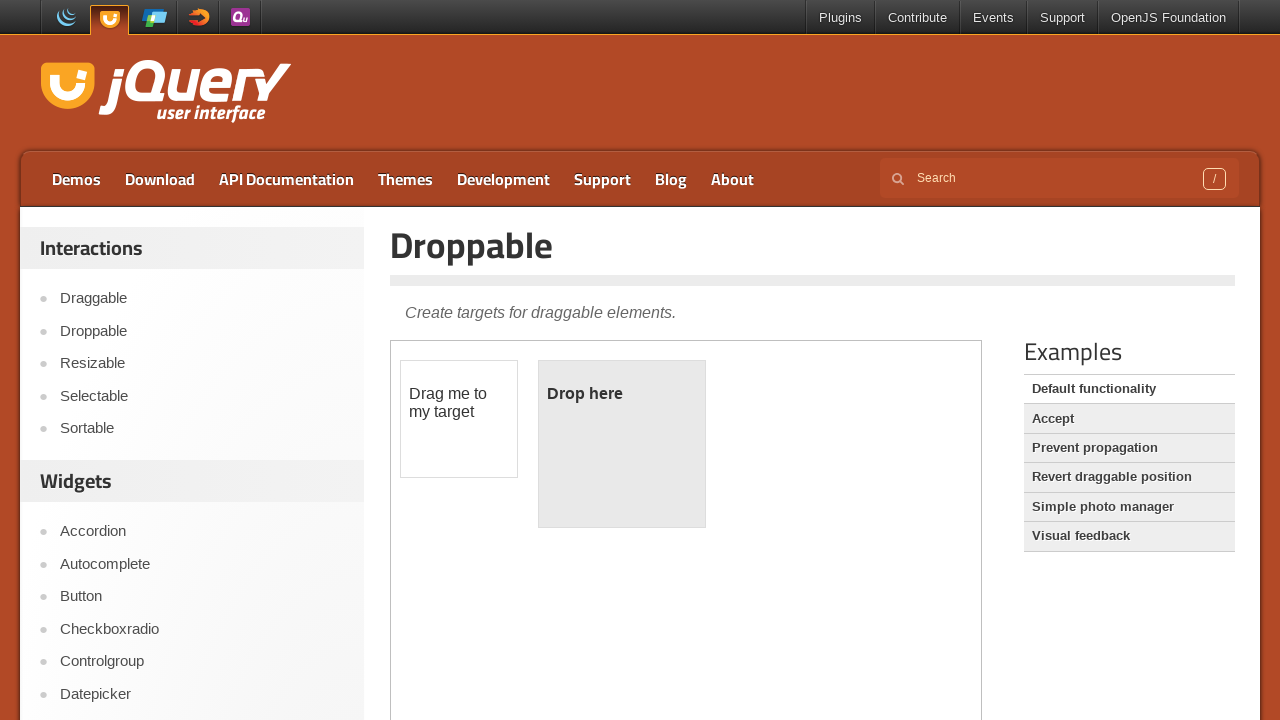

Located droppable target element with id 'droppable'
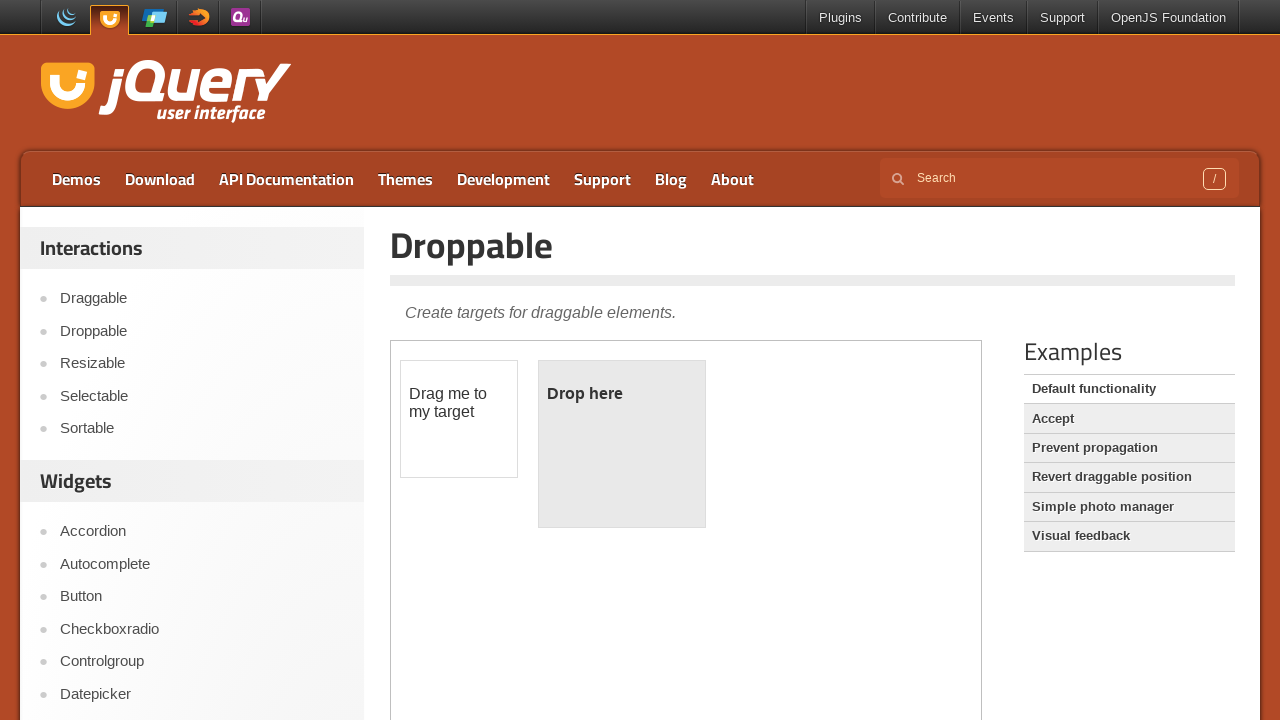

Dragged draggable element onto droppable target at (622, 444)
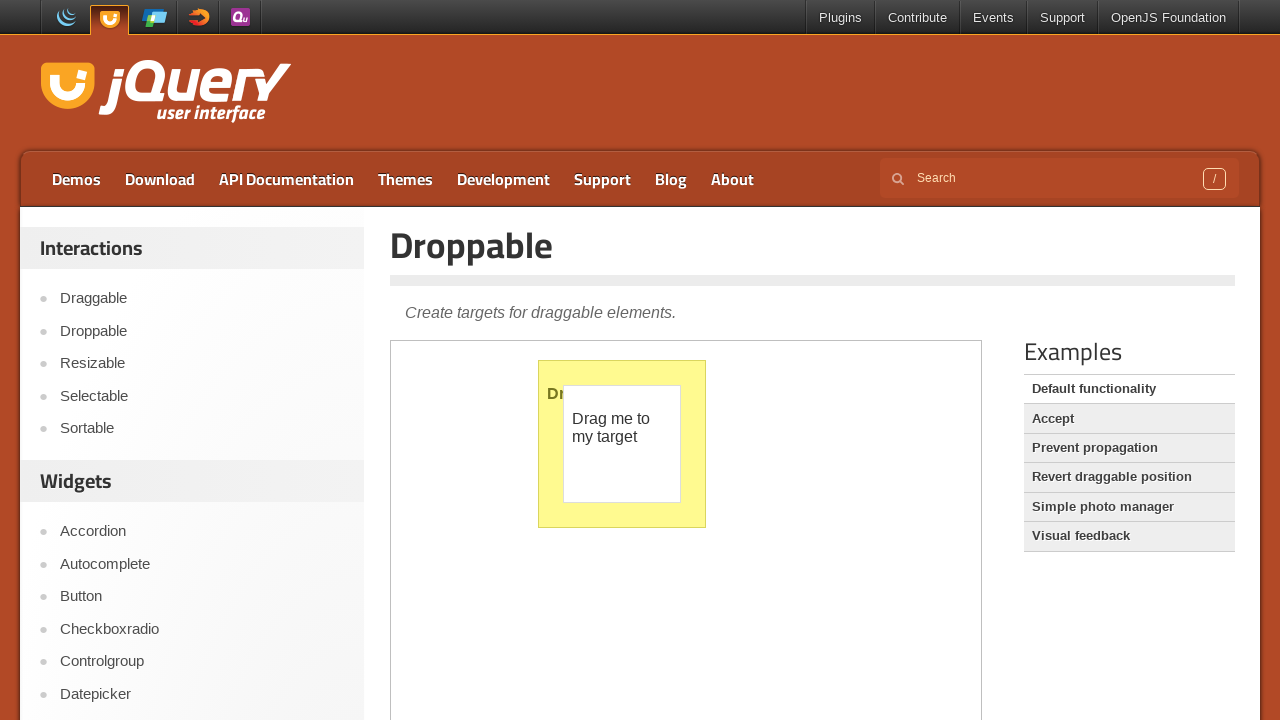

Retrieved droppable element text content: '
	Dropped!
'
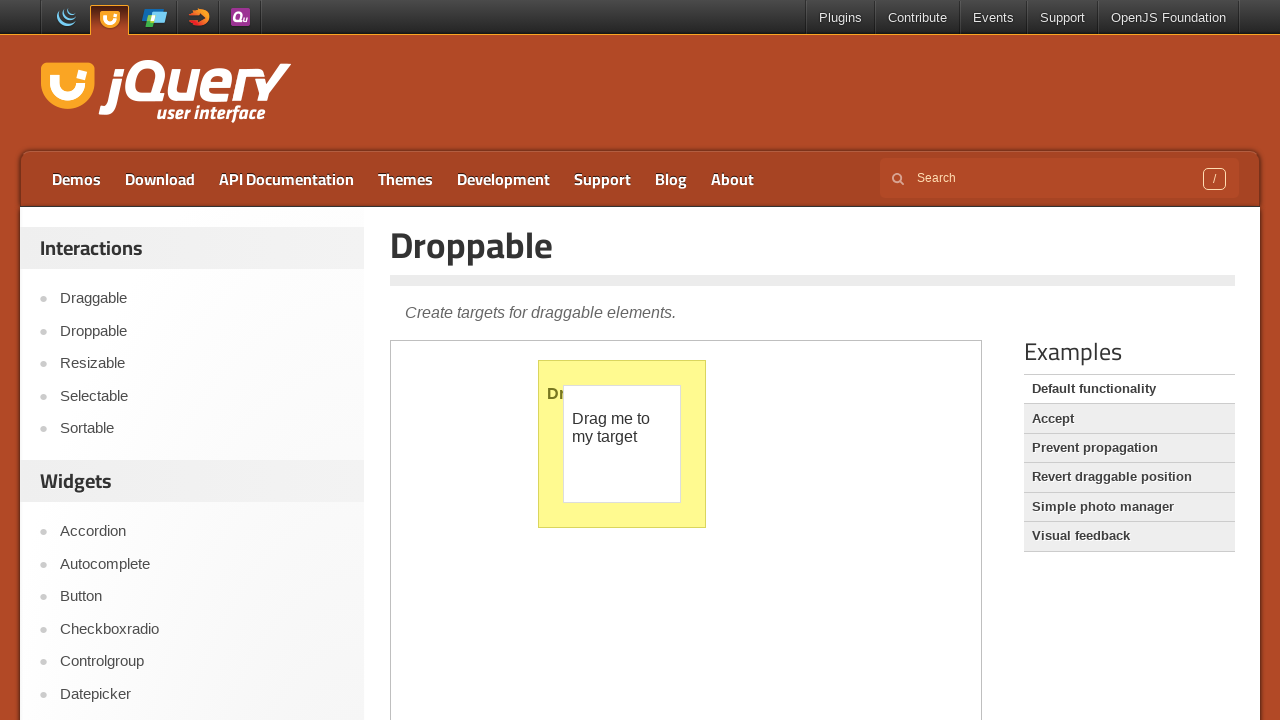

Printed dropped text result
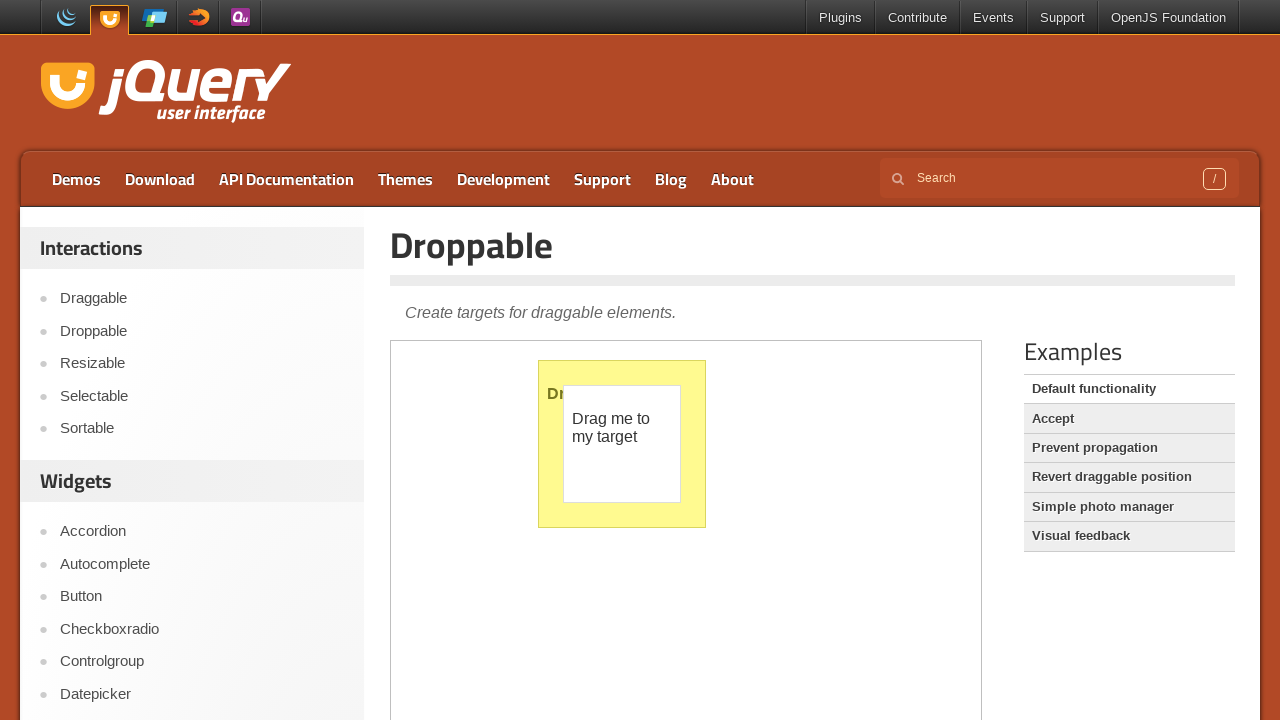

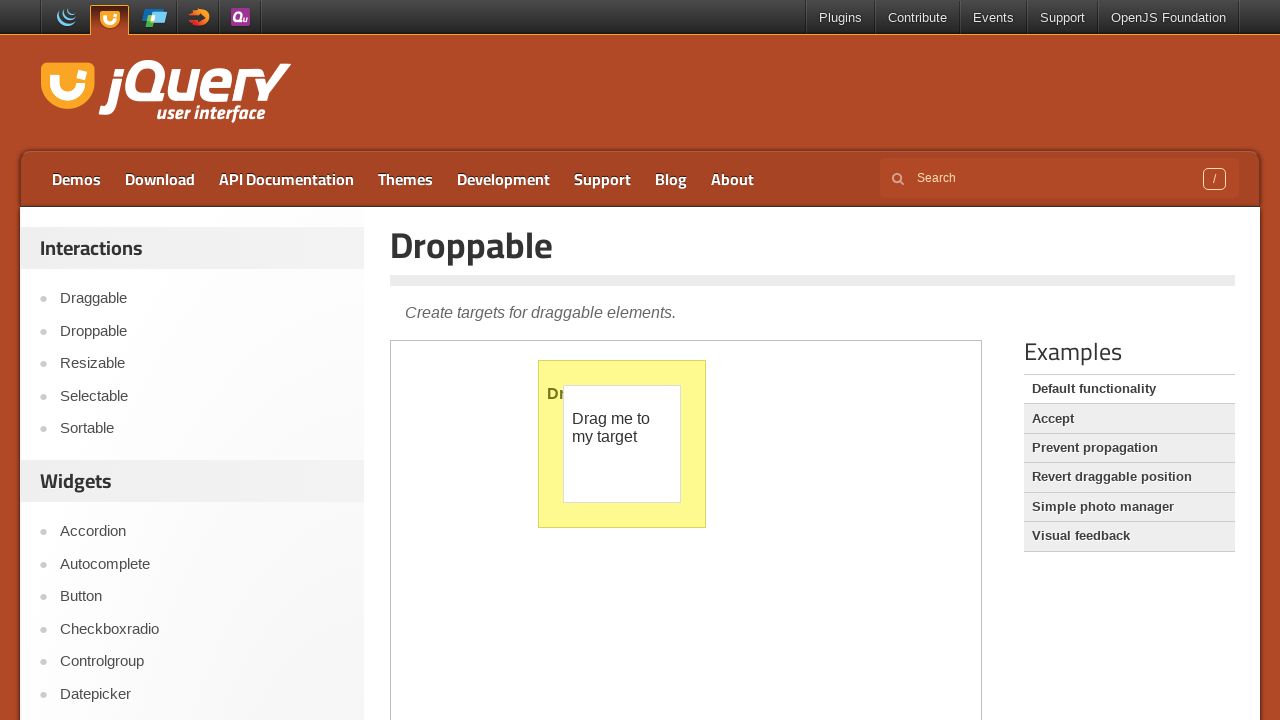